Navigates to a webpage and validates that the page title matches the expected value

Starting URL: https://manish23092003.github.io/Experinment2/

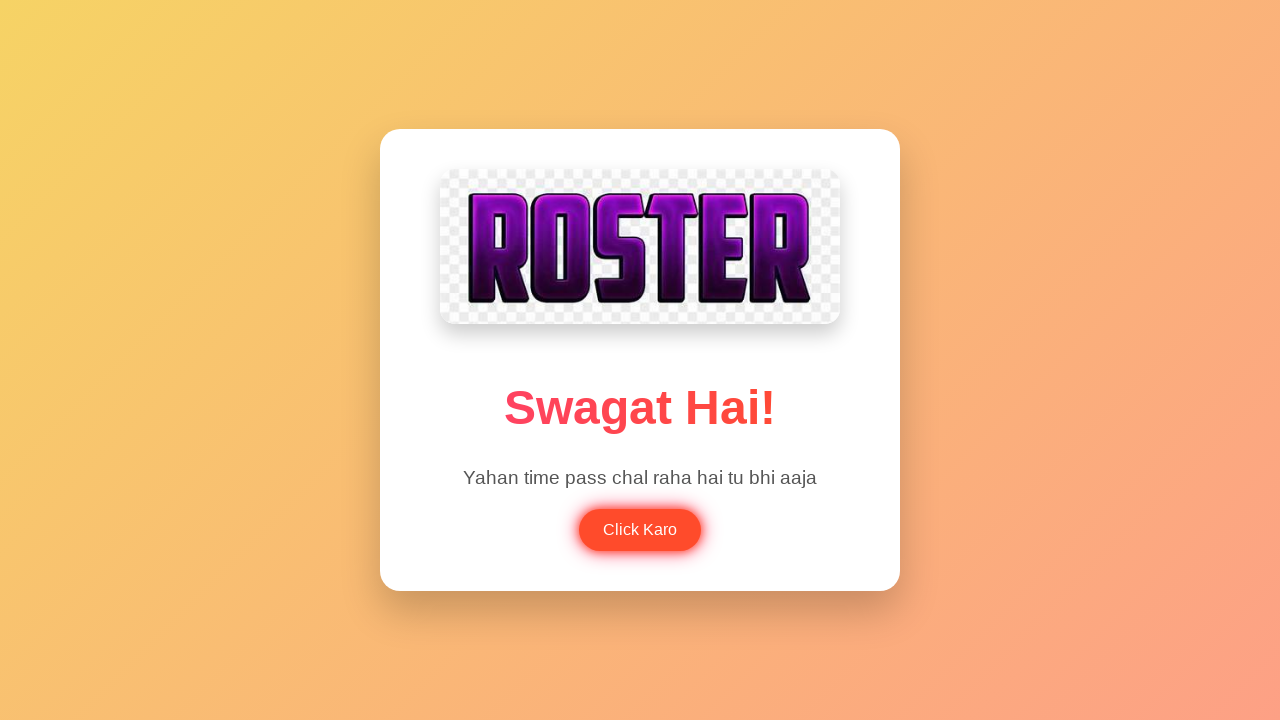

Navigated to https://manish23092003.github.io/Experinment2/
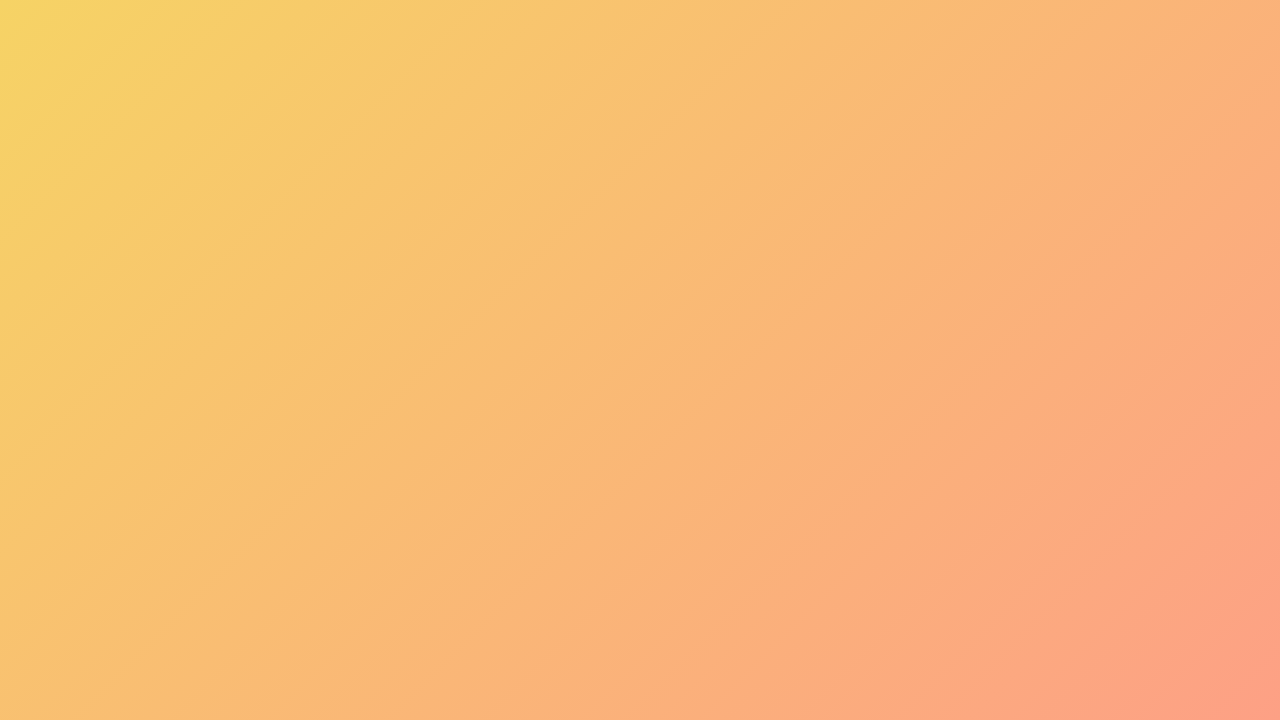

Page loaded with networkidle state
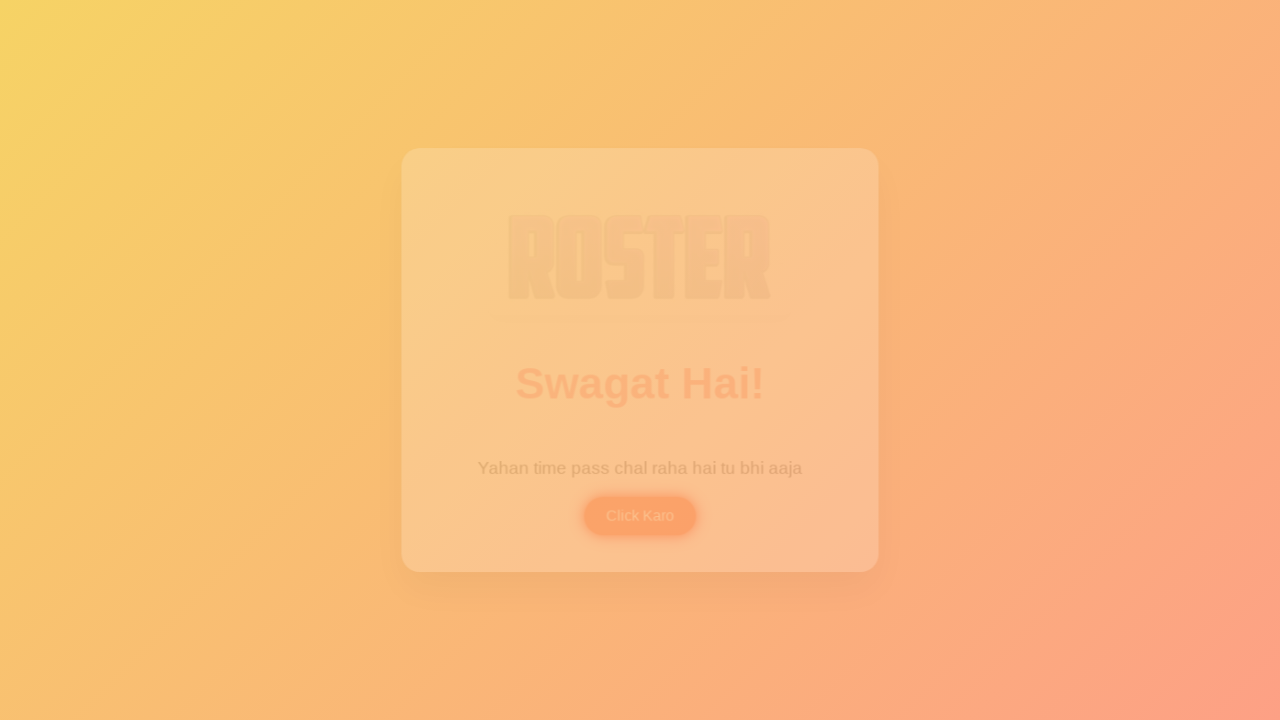

Retrieved page title: 'Animated Web Page'
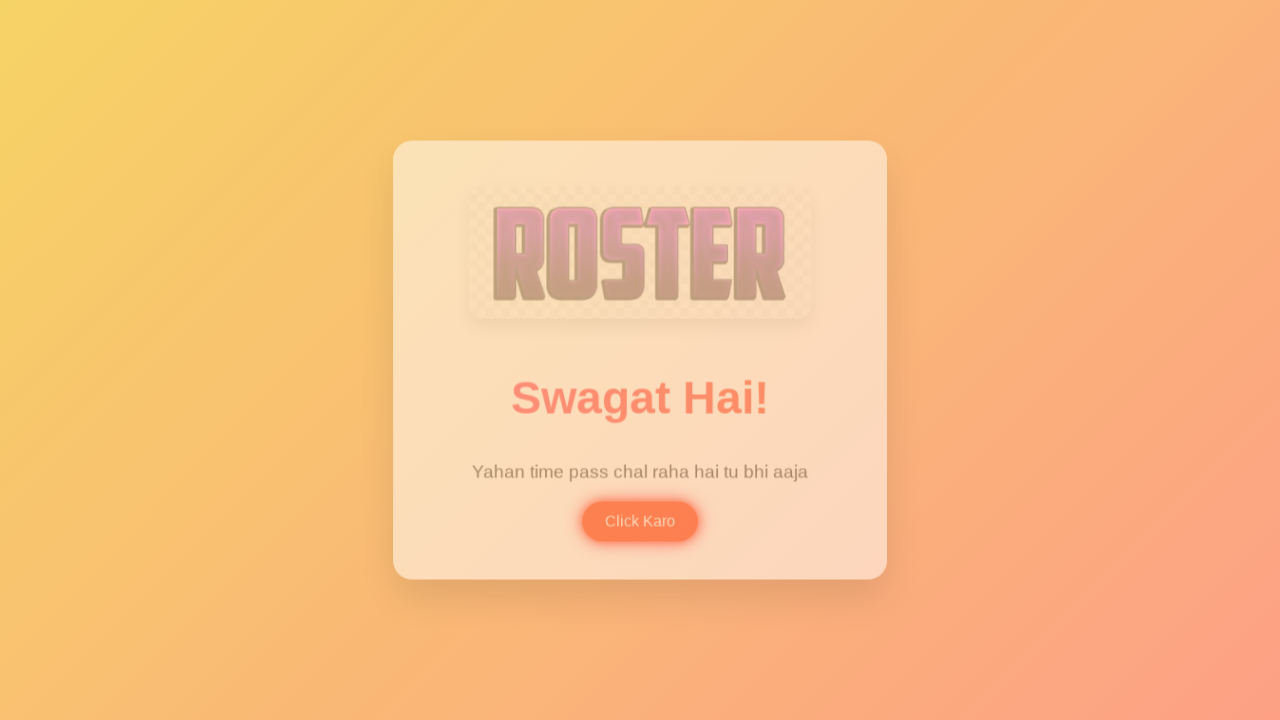

Validated page title matches expected value 'Animated Web Page'
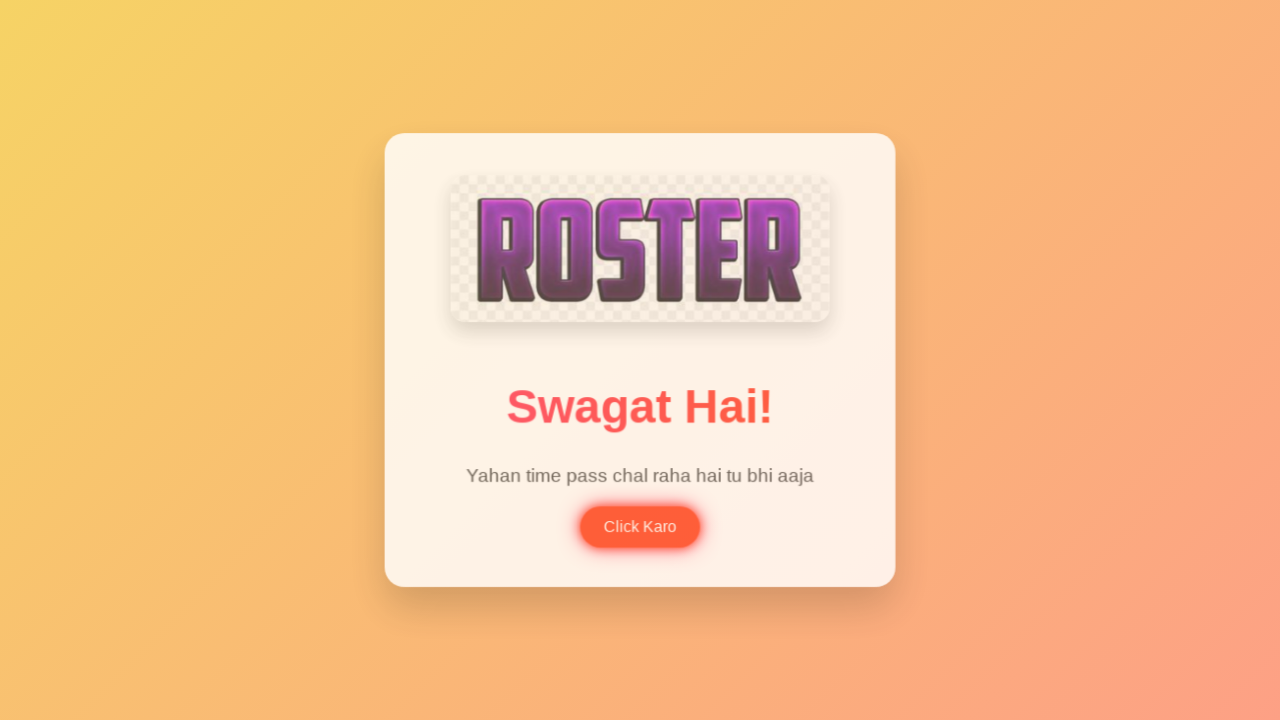

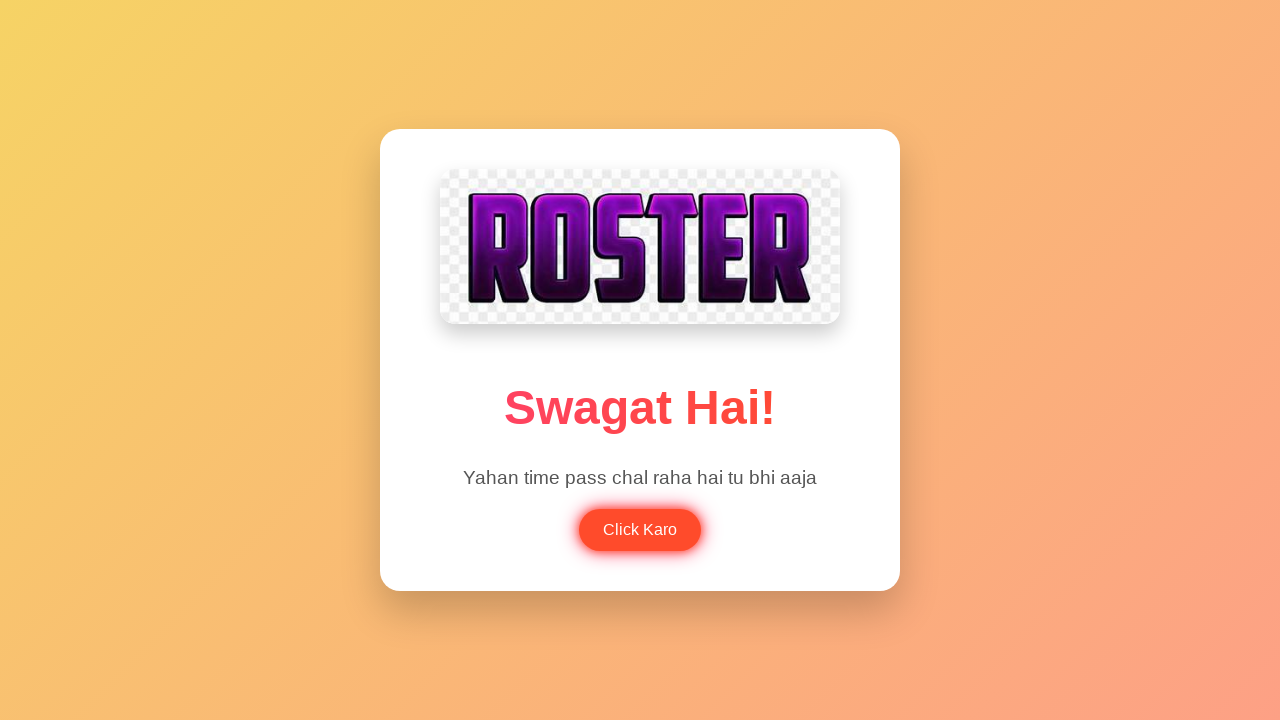